Tests the MSAProbs bioinformatics tool by entering a sample FASTA protein sequence into the input textarea and submitting the form for analysis.

Starting URL: https://toolkit.tuebingen.mpg.de/tools/msaprobs

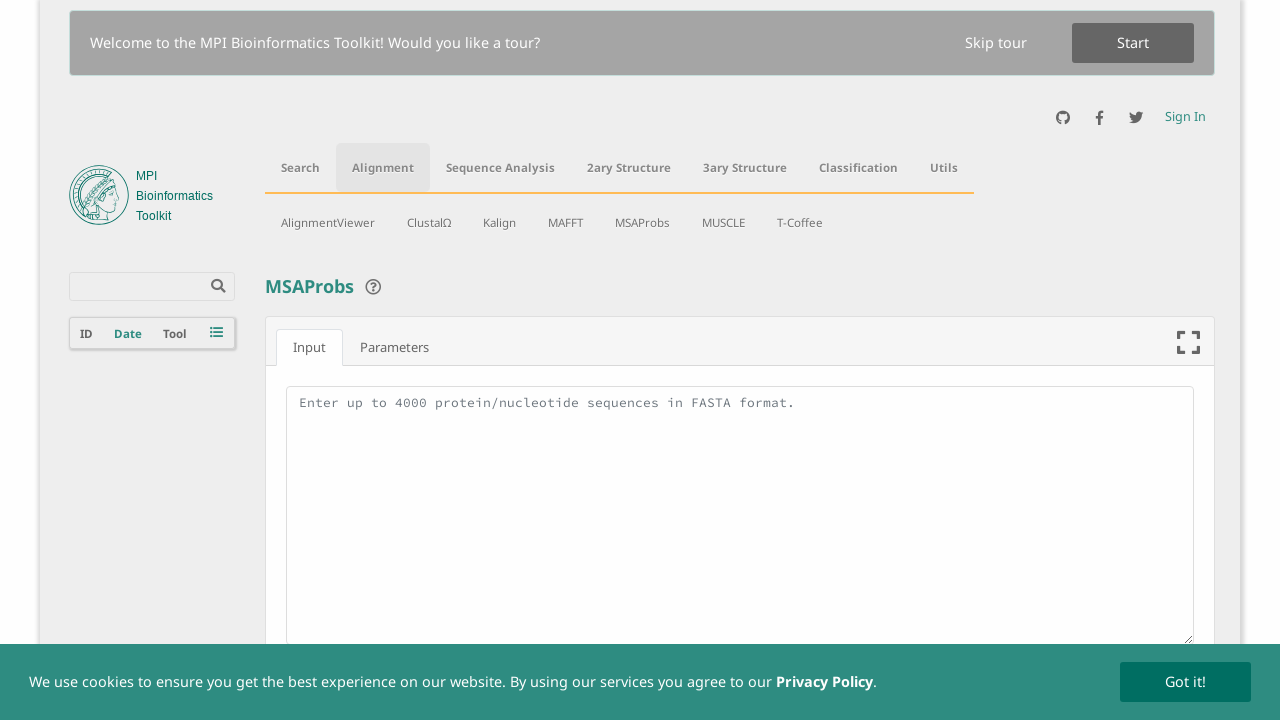

Waited for textarea element to be present on MSAProbs input page
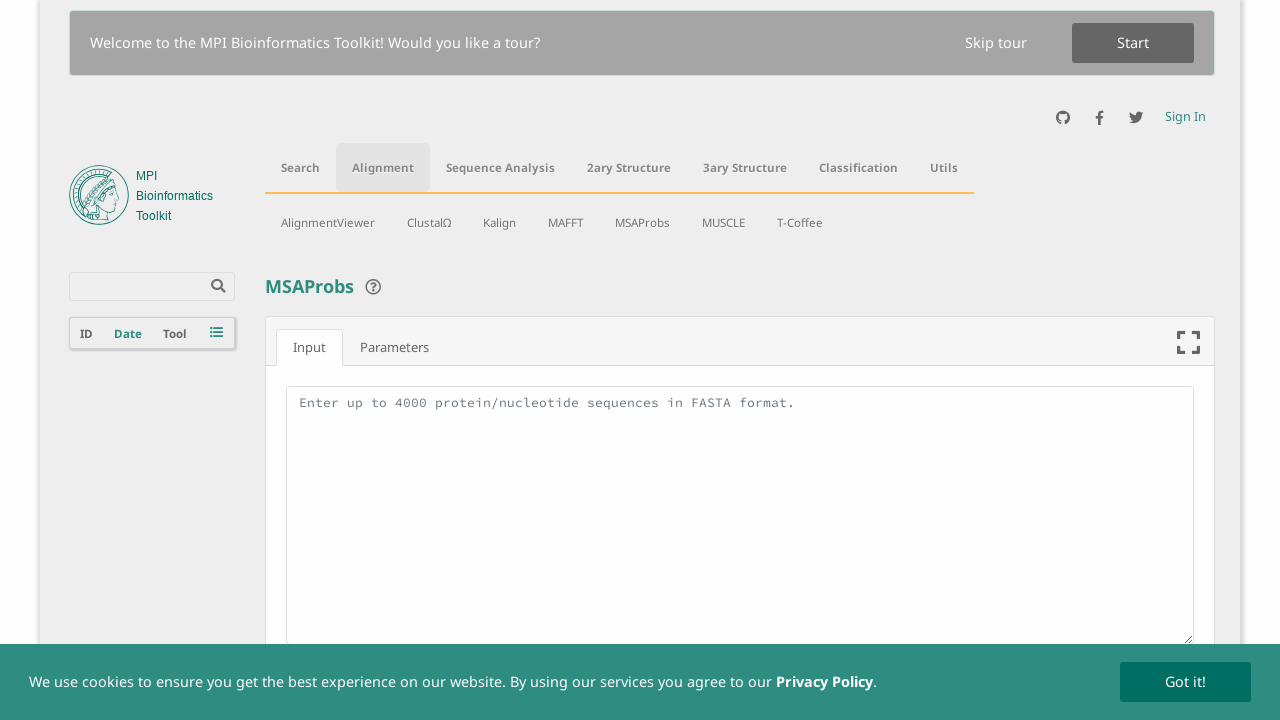

Filled textarea with sample FASTA protein sequences (2 protein samples) on textarea
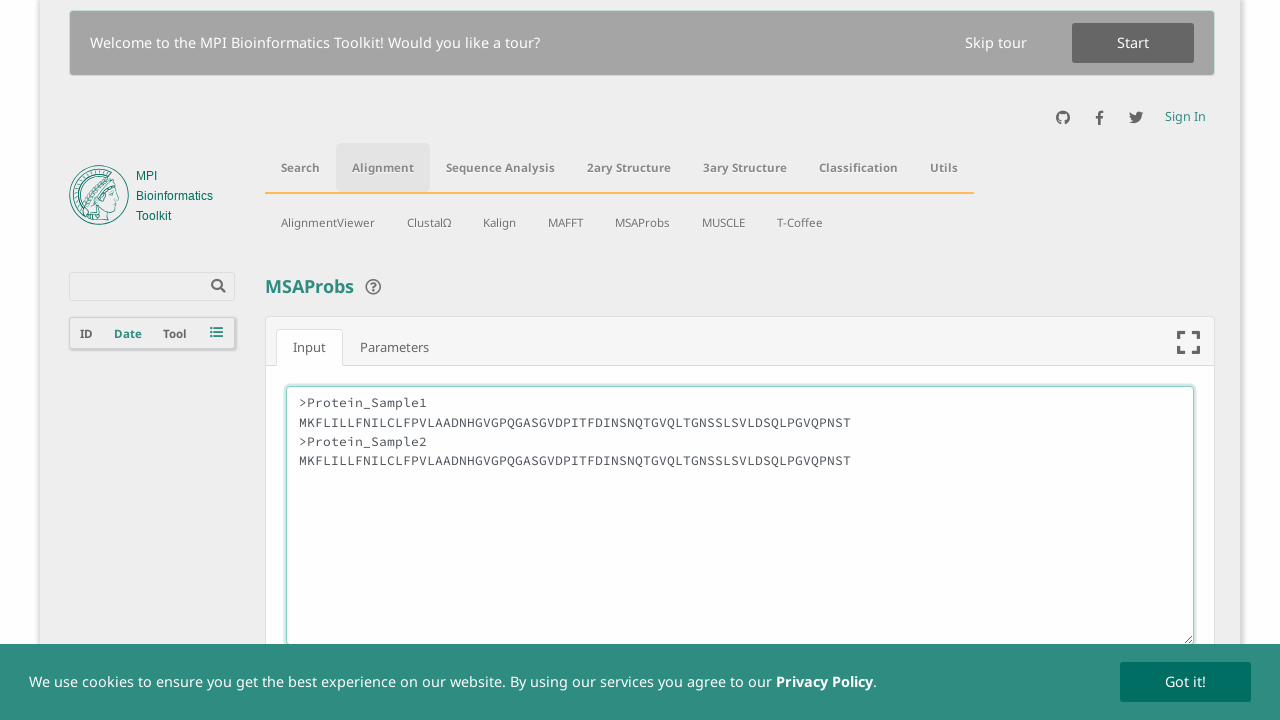

Scrolled down 300px to make submit button visible
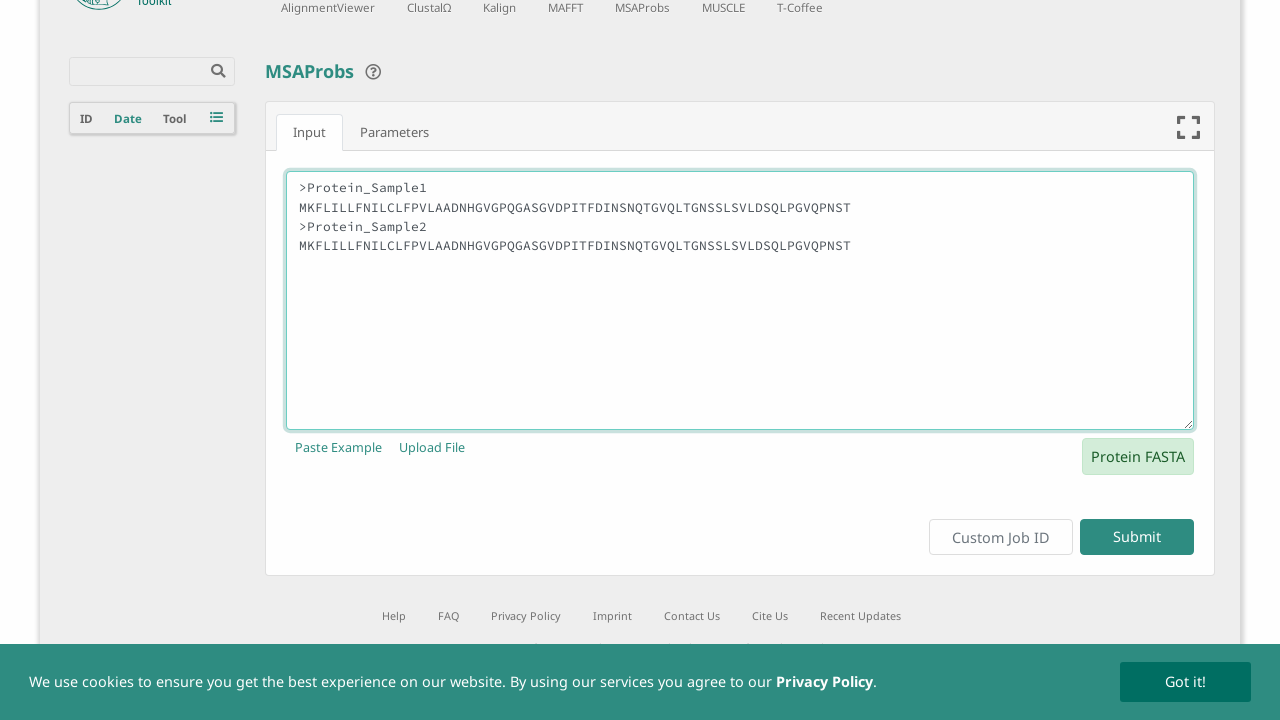

Waited for submit button to be present in the DOM
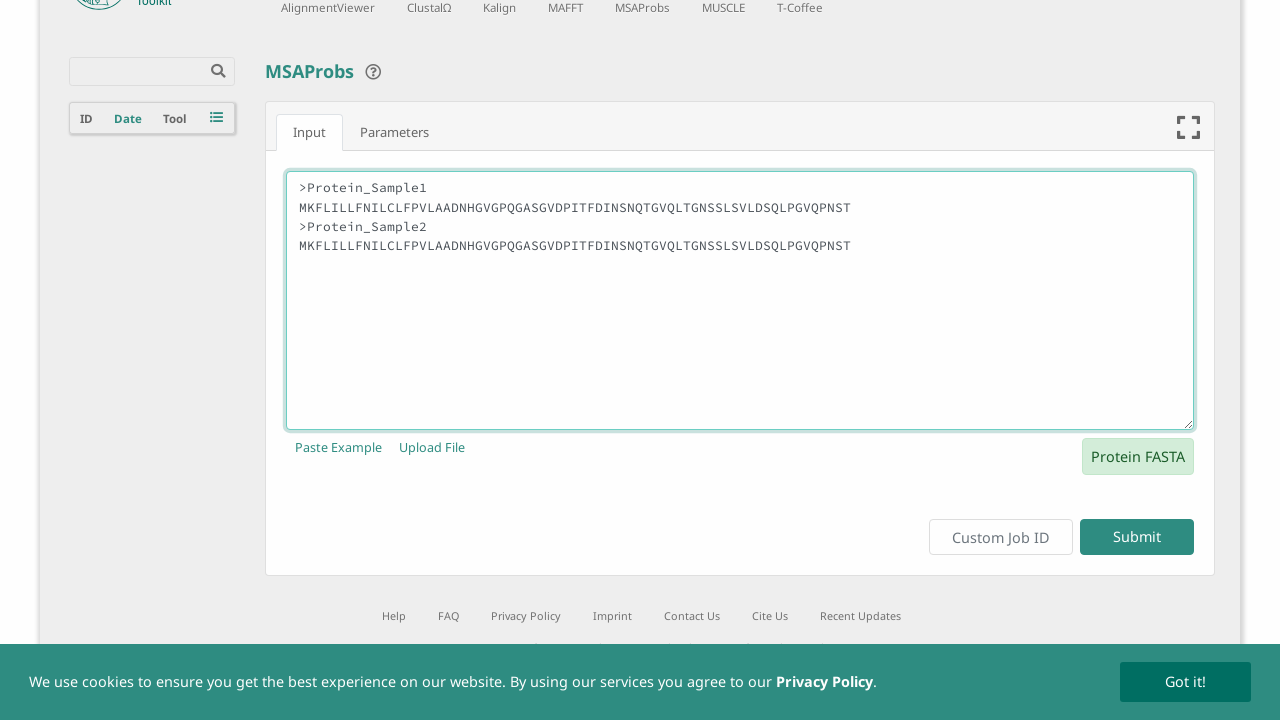

Clicked submit button to start MSAProbs analysis at (1137, 537) on xpath=/html/body/div/div[1]/div[3]/div[2]/div/form/div/div/div[2]/div[1]/fieldse
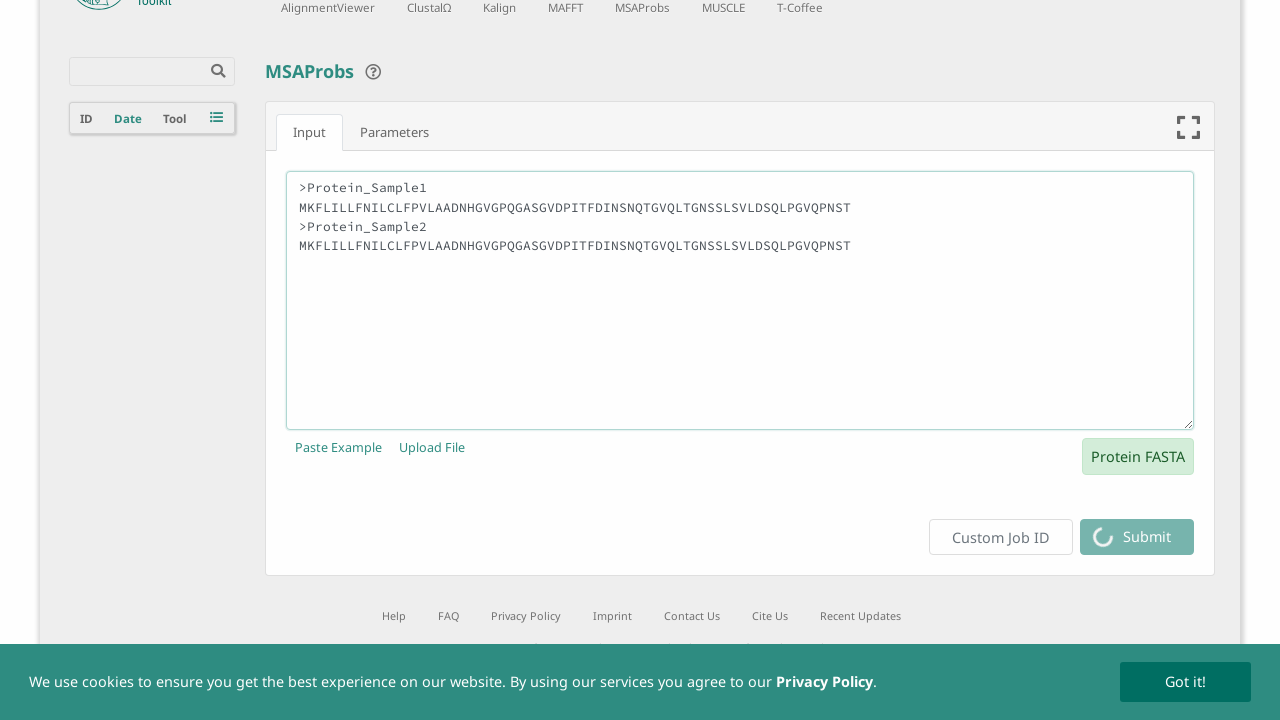

Waited 3 seconds for page to process the MSAProbs job submission
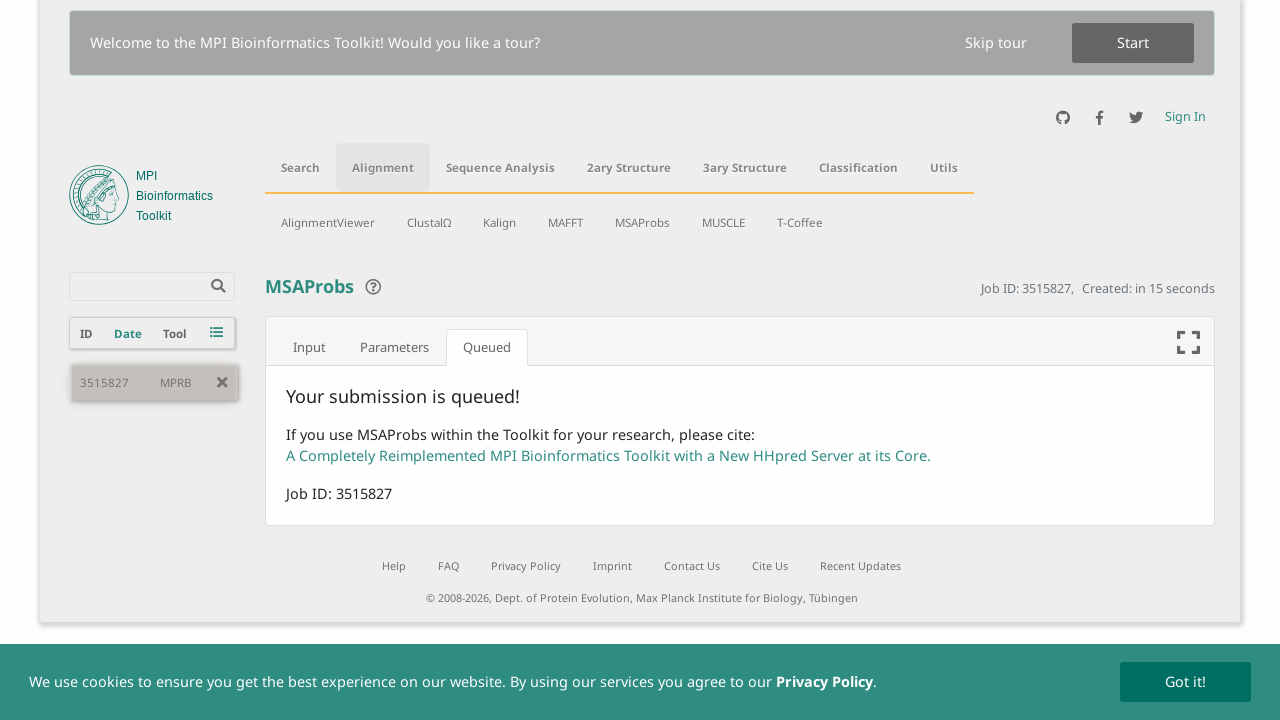

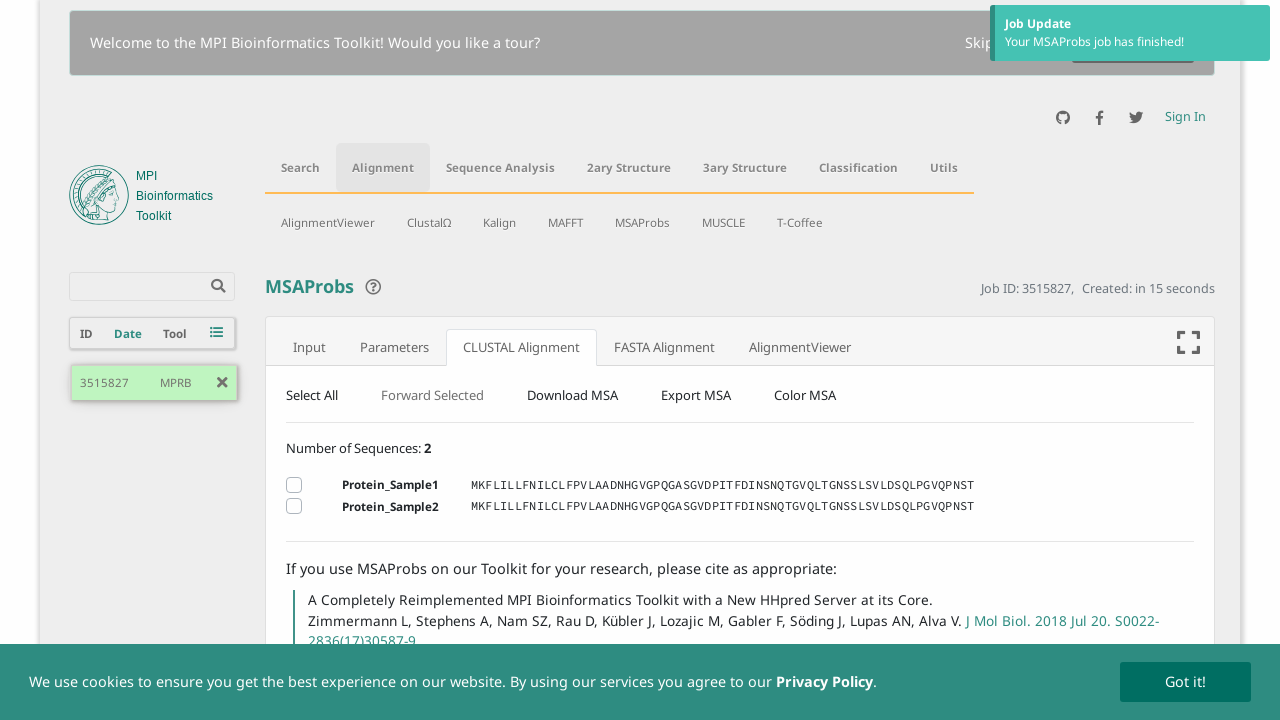